Tests window switching functionality by navigating to a page, verifying the heading text and page title, clicking a link that opens a new window, then switching to the newly opened window.

Starting URL: https://the-internet.herokuapp.com/windows

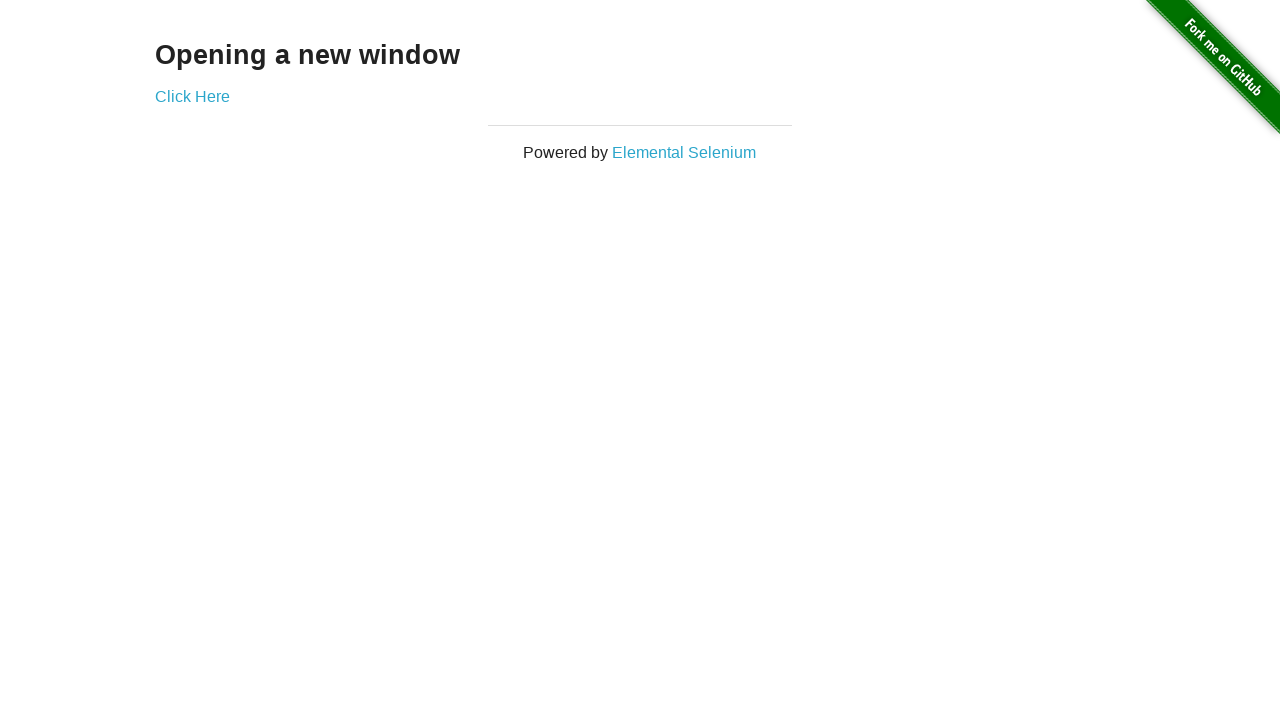

Verified h3 heading text is 'Opening a new window'
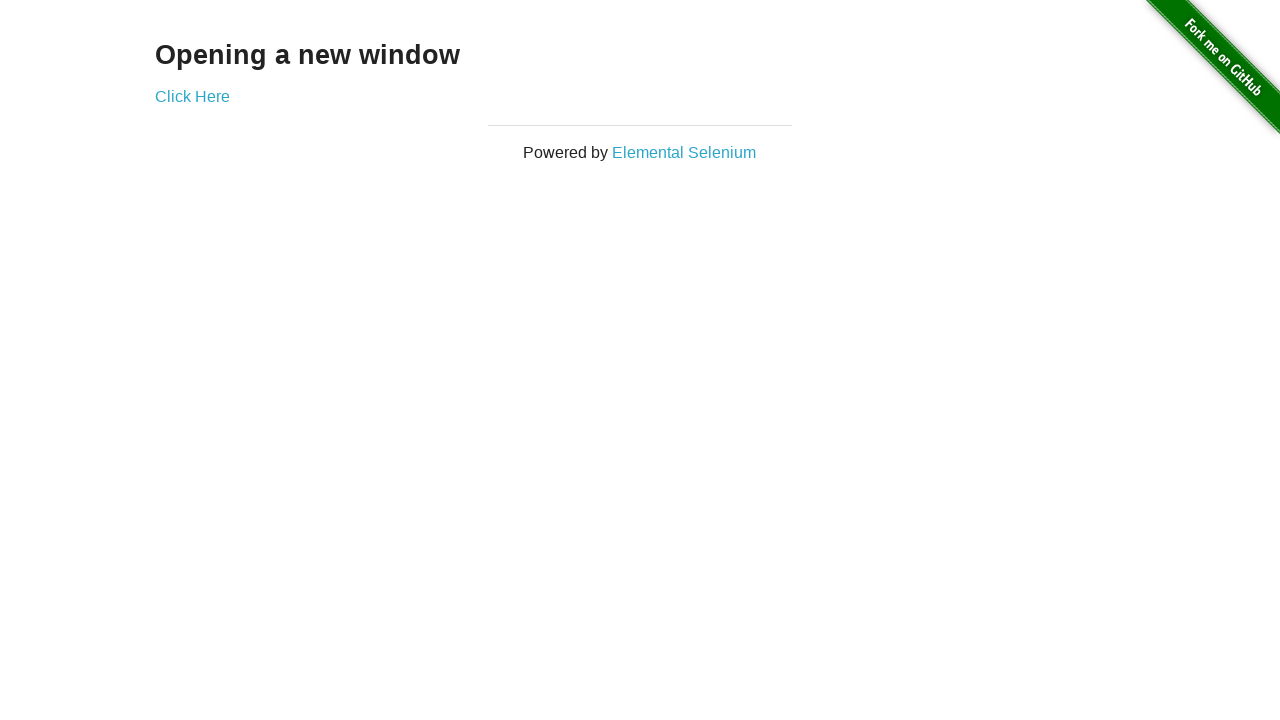

Verified page title is 'The Internet'
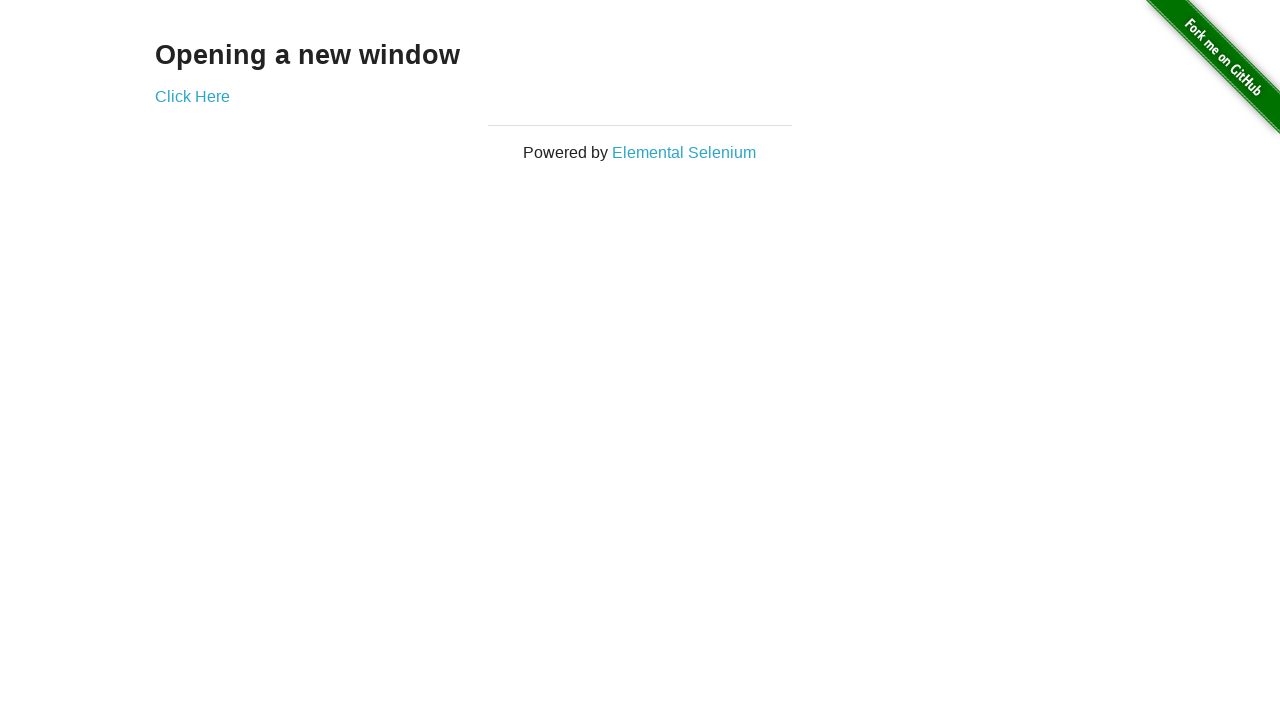

Clicked link to open new window at (192, 96) on (//a[@target='_blank'])[1]
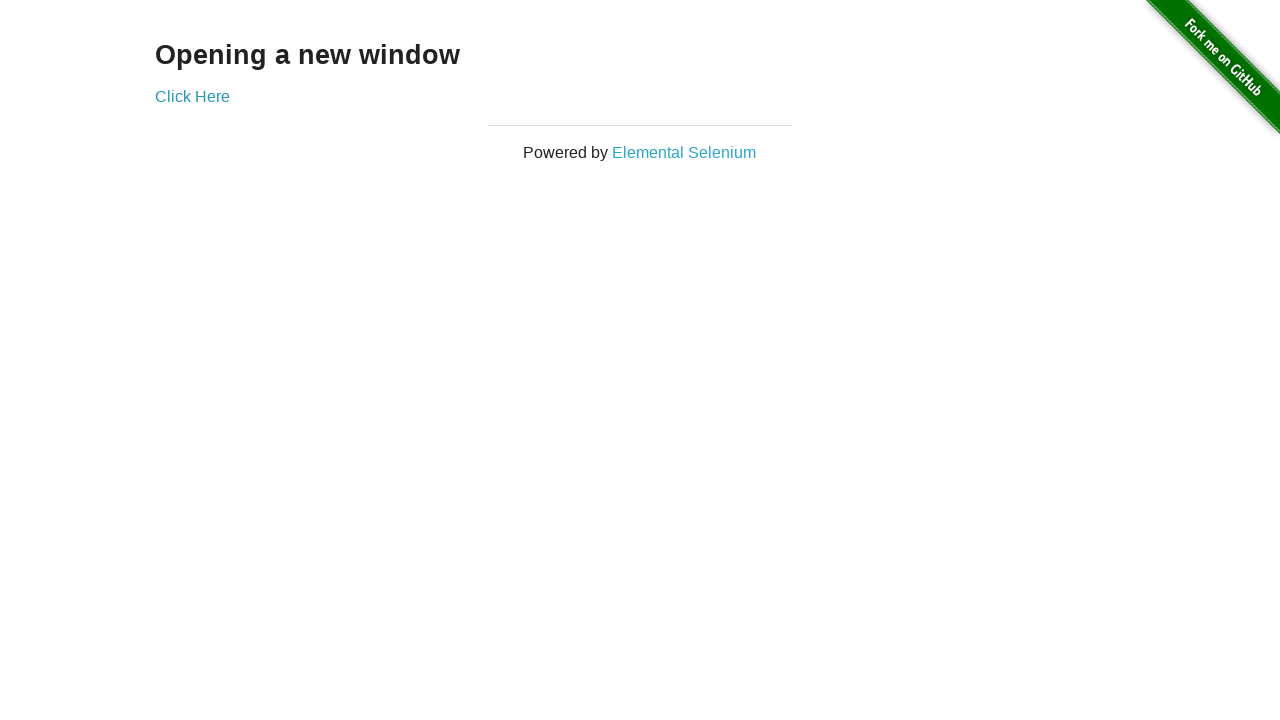

Switched to newly opened window
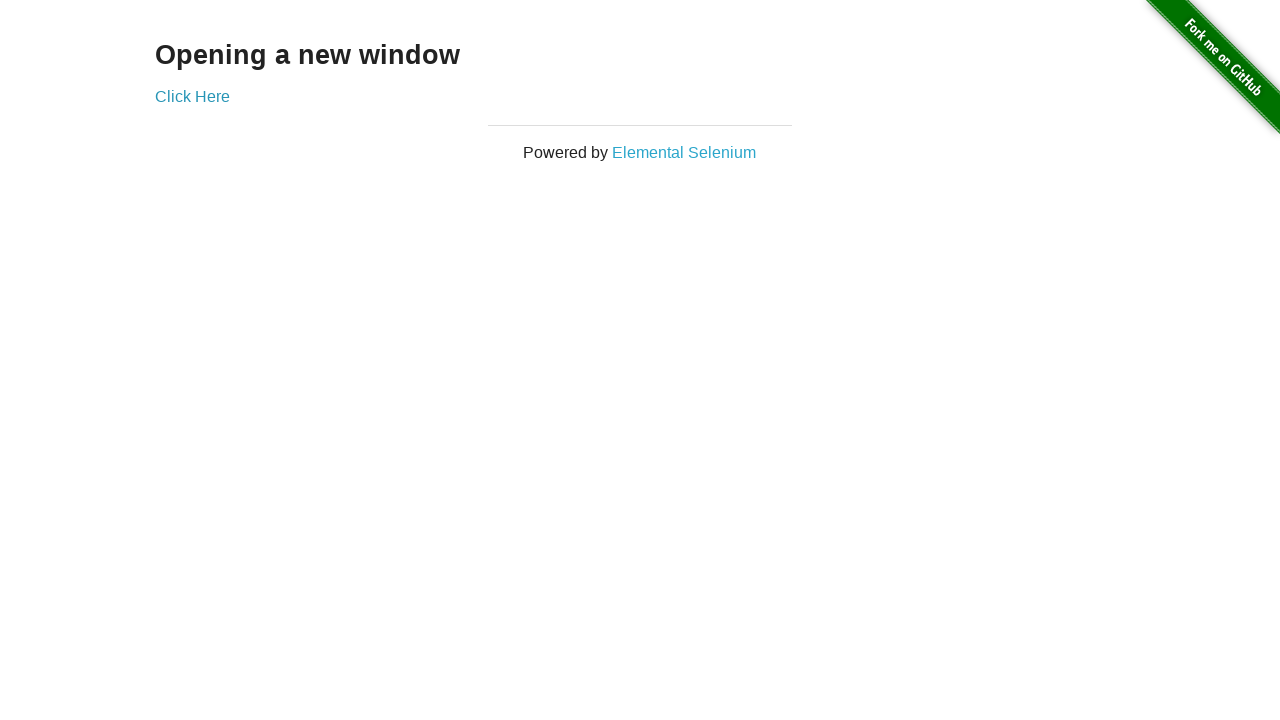

New page finished loading
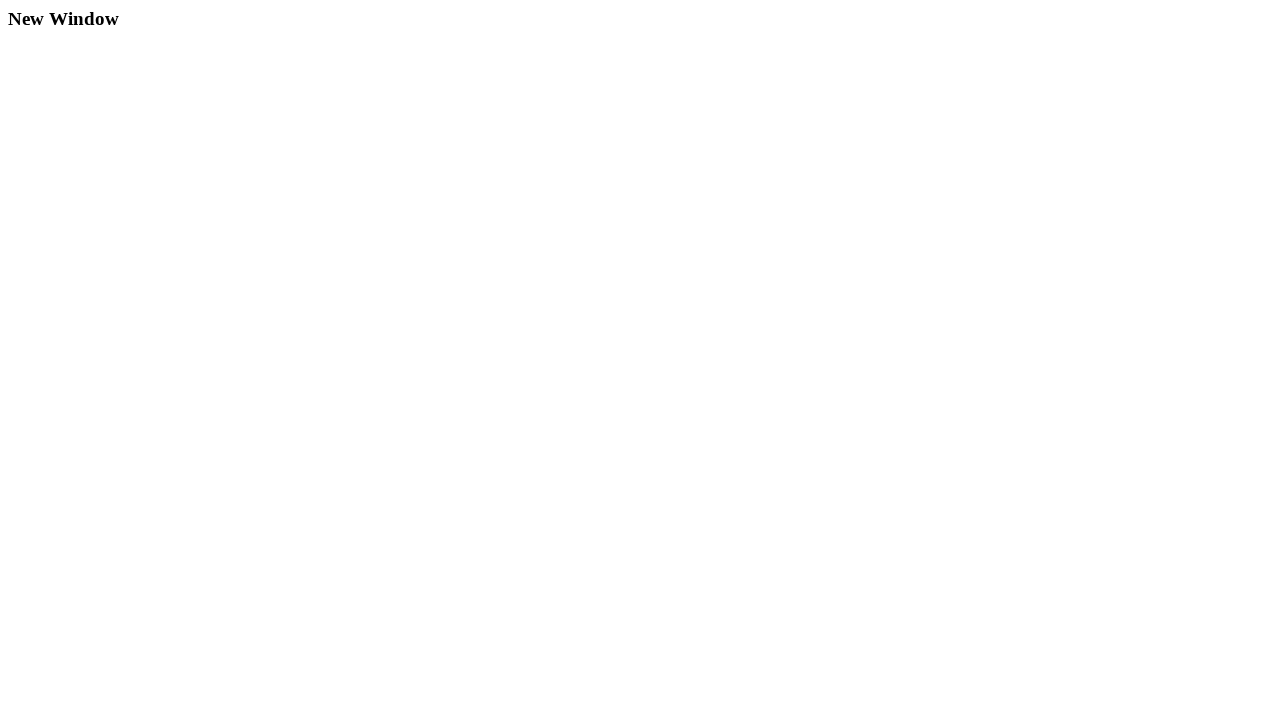

Retrieved new window title: New Window
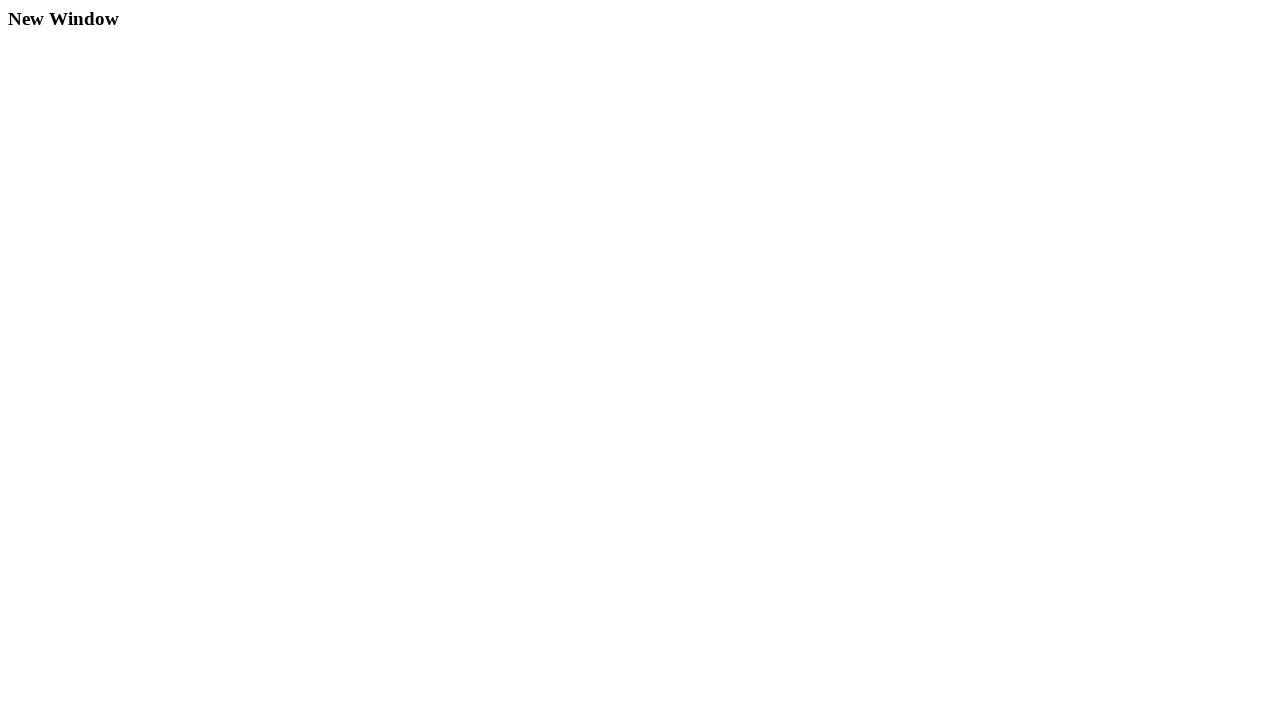

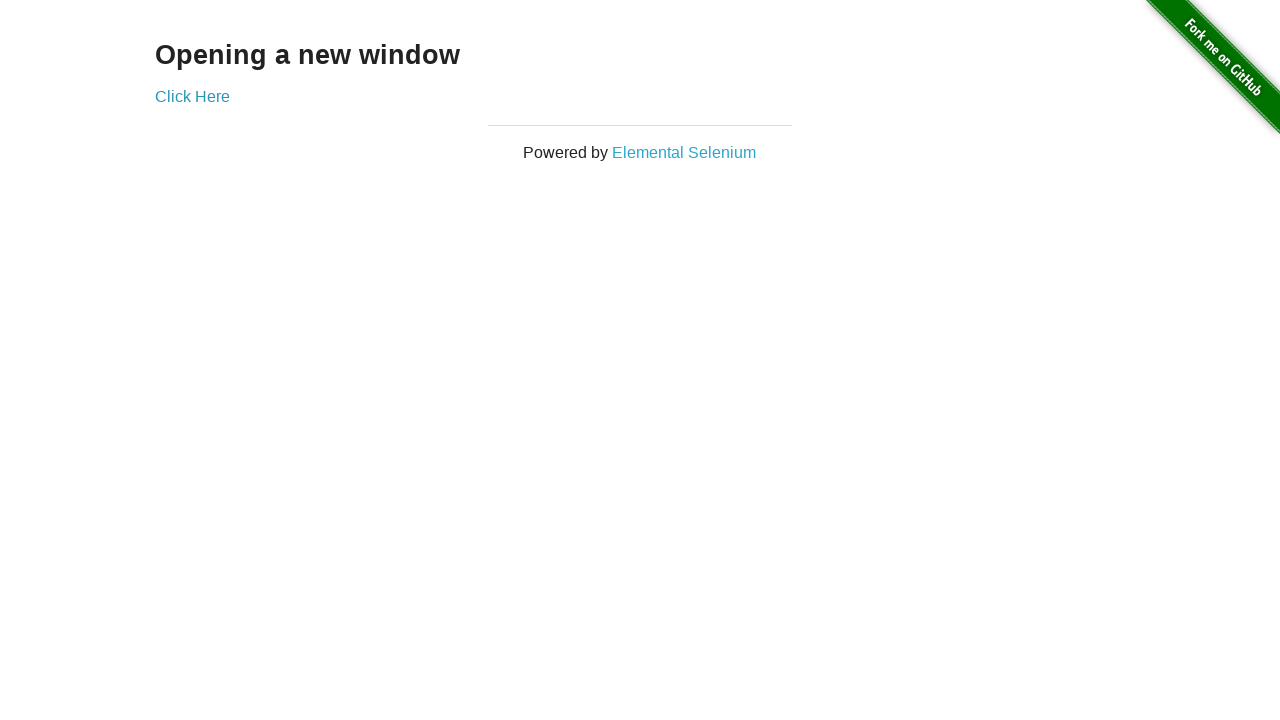